Tests alert handling functionality by clicking a button that triggers a JavaScript alert and interacting with it

Starting URL: https://trytestingthis.netlify.app/

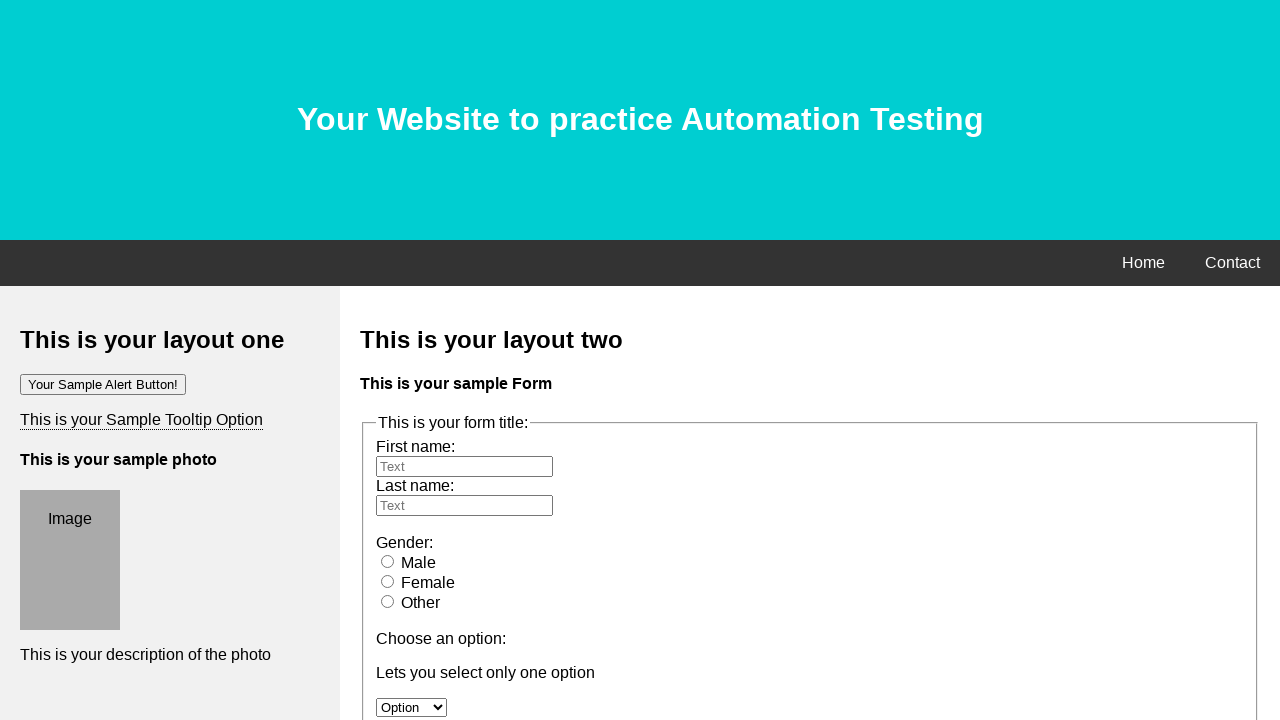

Clicked button to trigger JavaScript alert at (103, 384) on xpath=//*[@onclick='alertfunction()']
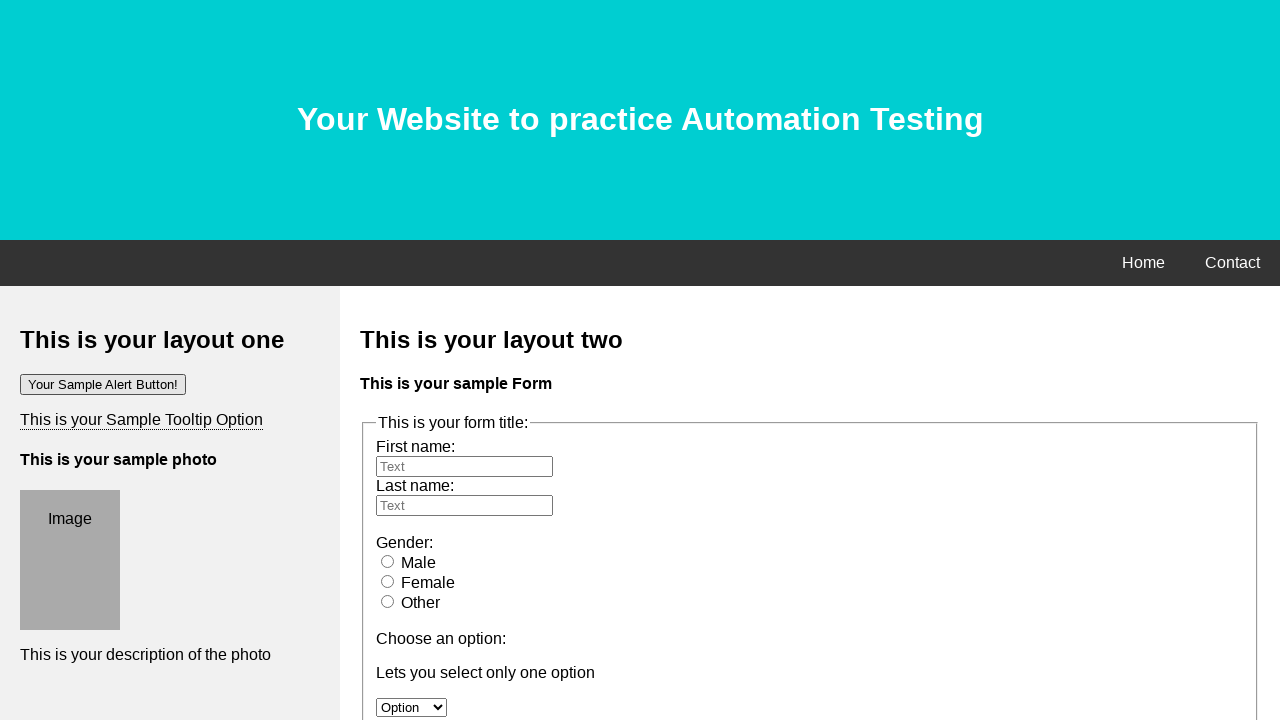

Set up dialog handler to accept alerts
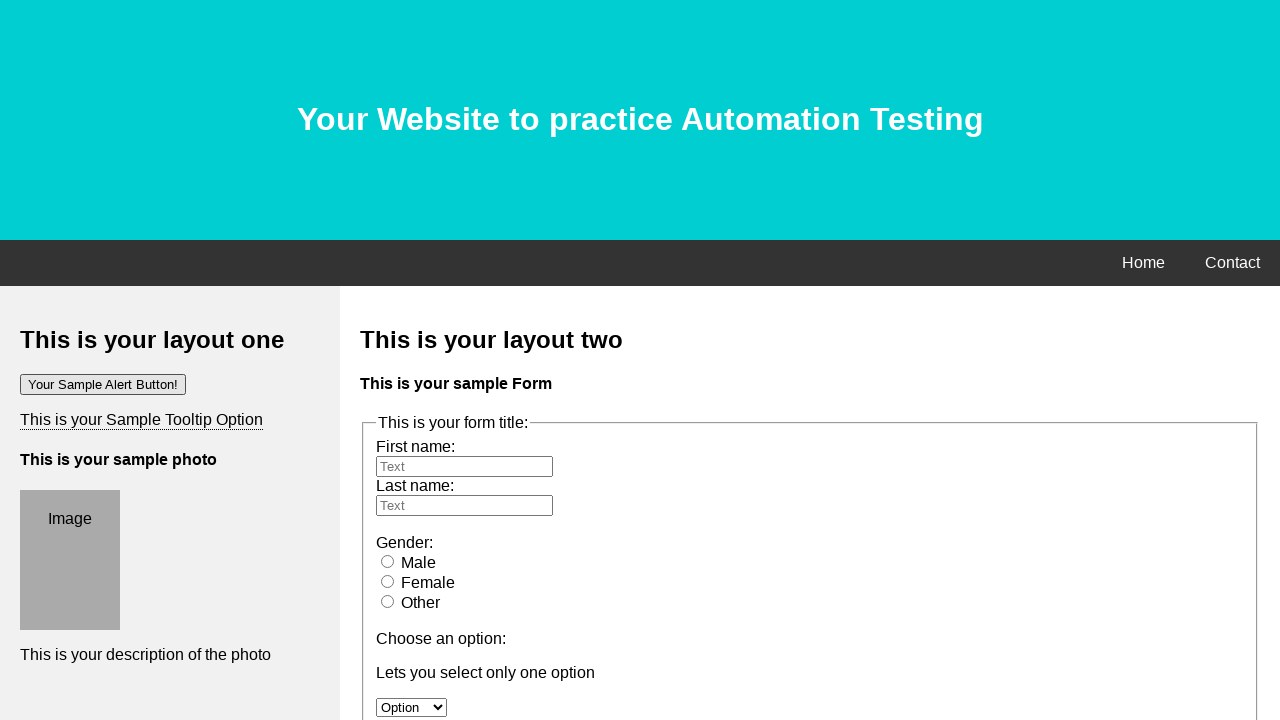

Configured custom dialog handler to log and accept alerts
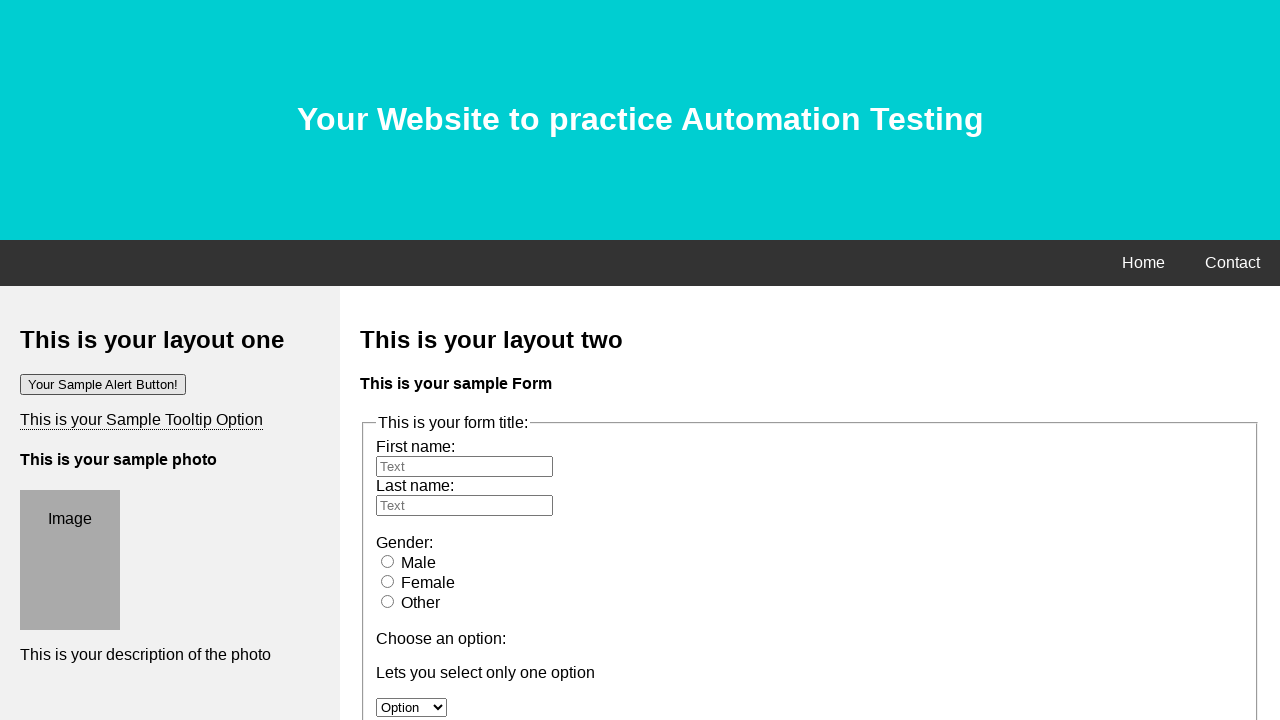

Clicked alert button again to demonstrate alert handling at (103, 384) on xpath=//*[@onclick='alertfunction()']
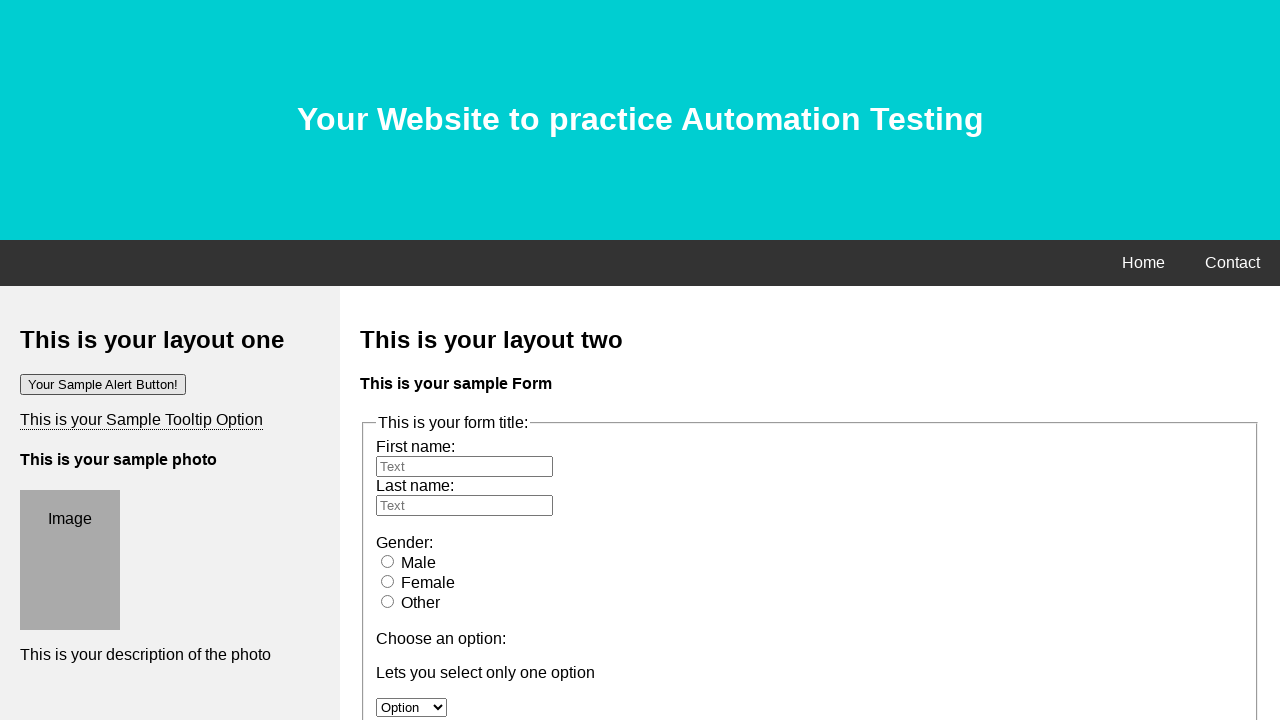

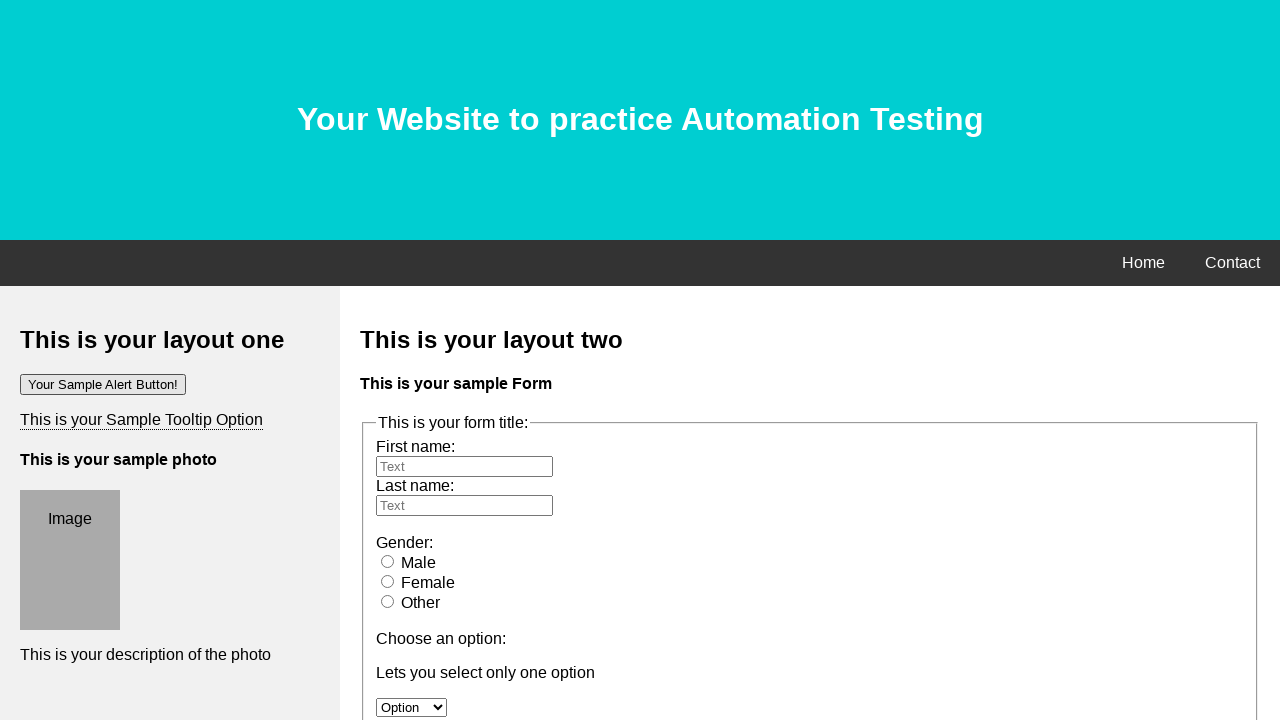